Scrolls to Twitter element and checks if it is displayed

Starting URL: https://v5.webdriver.io/docs/api.html

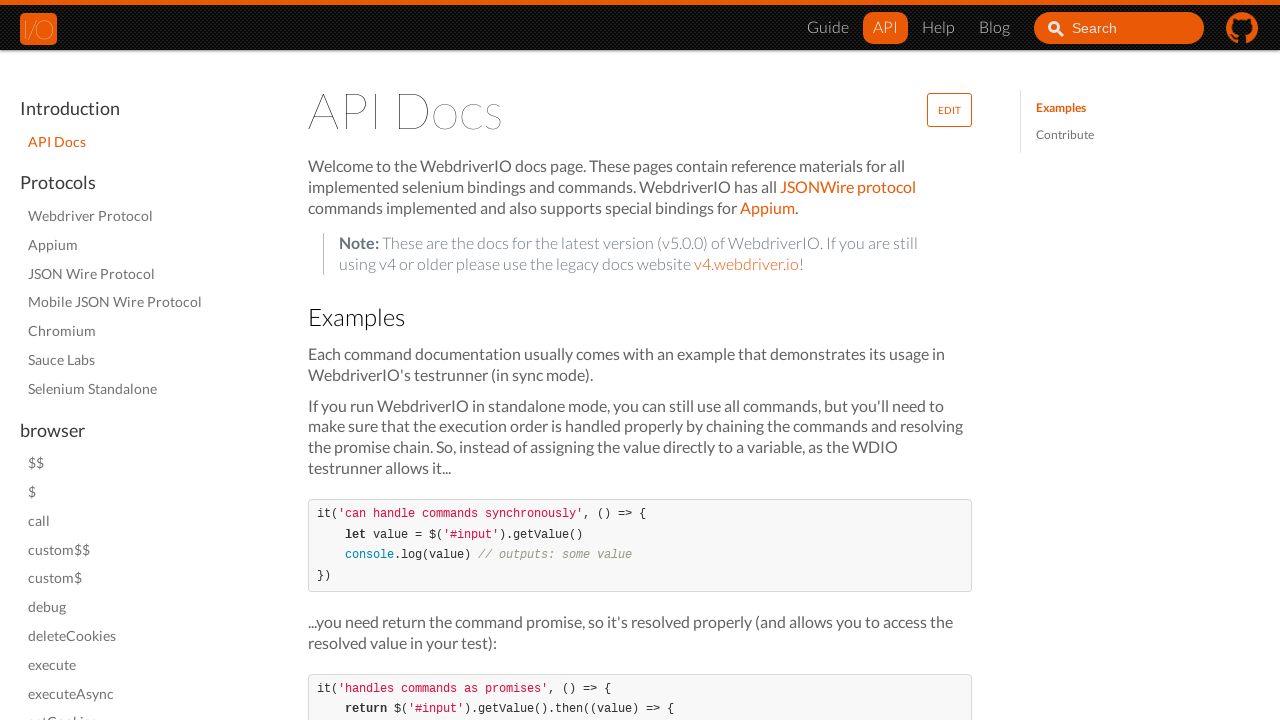

Located Twitter element by href attribute
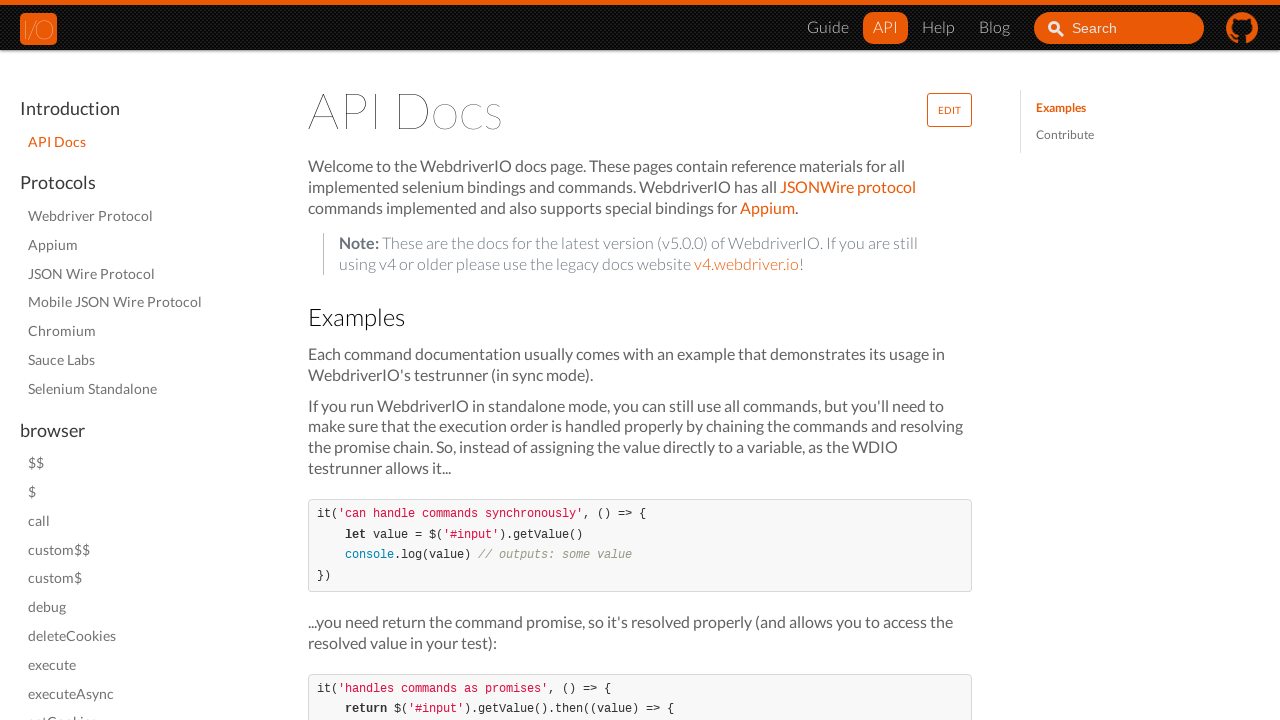

Scrolled to Twitter element if needed
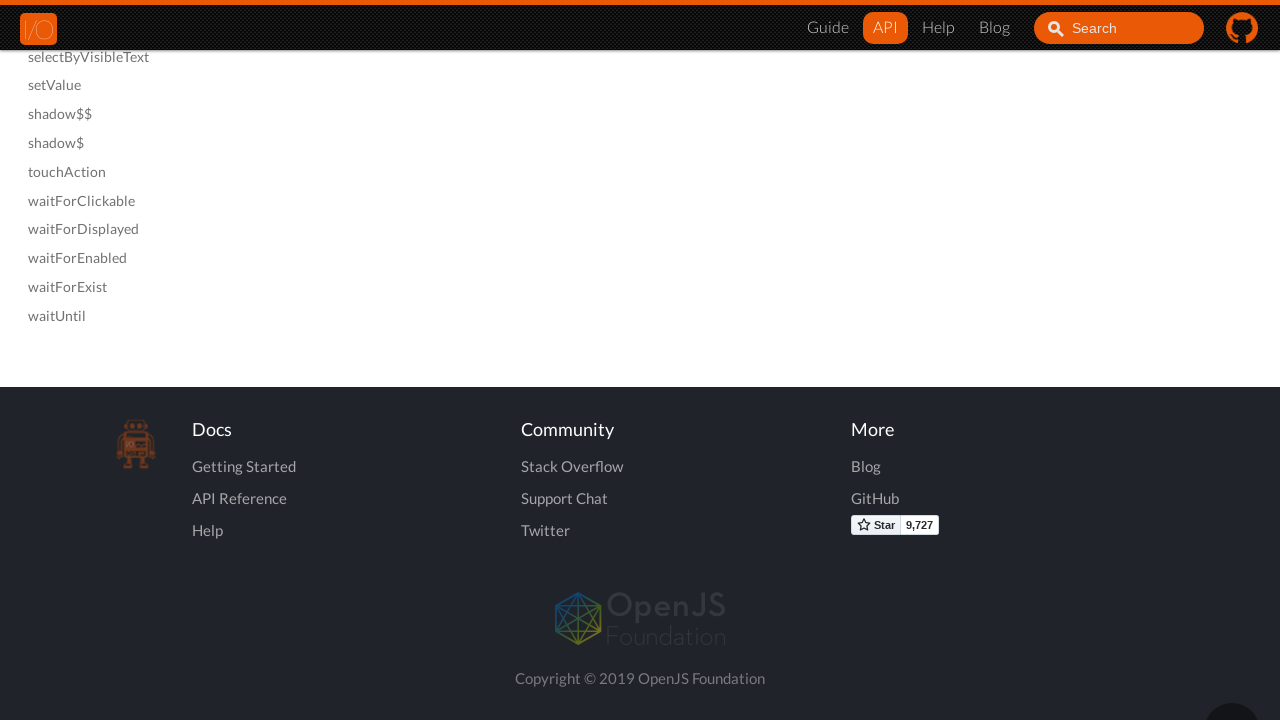

Checked if Twitter element is visible: True
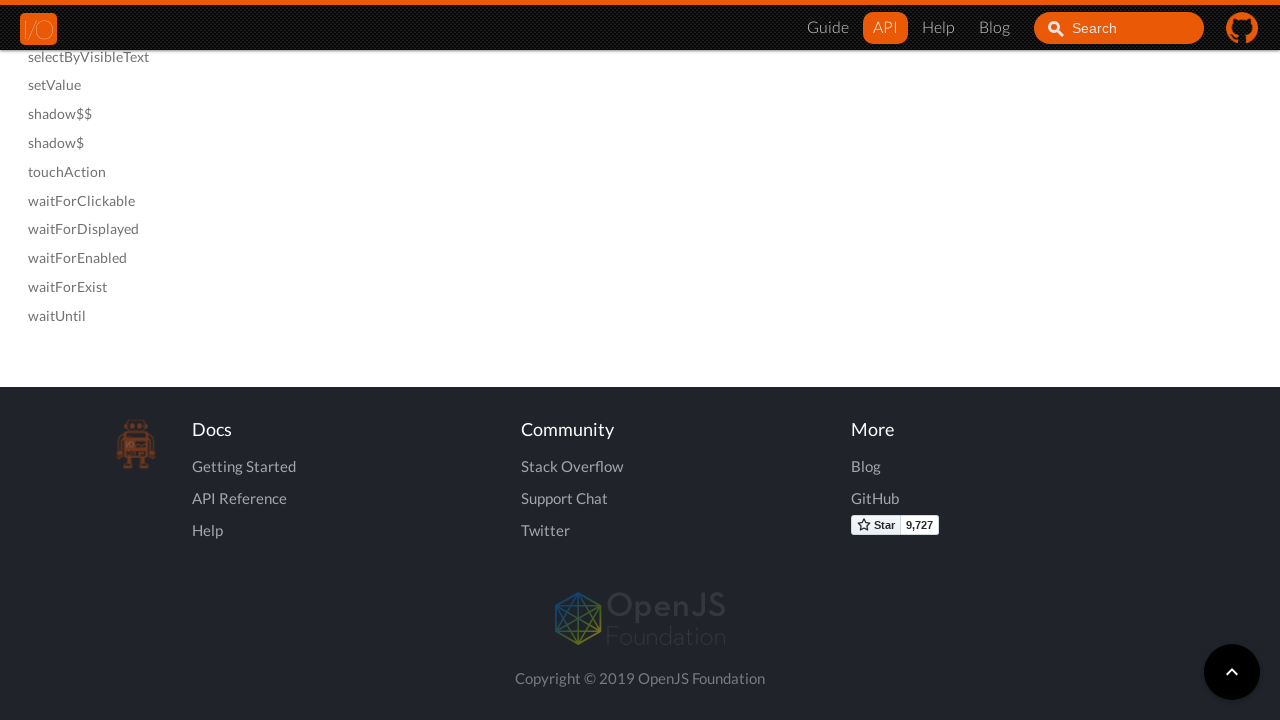

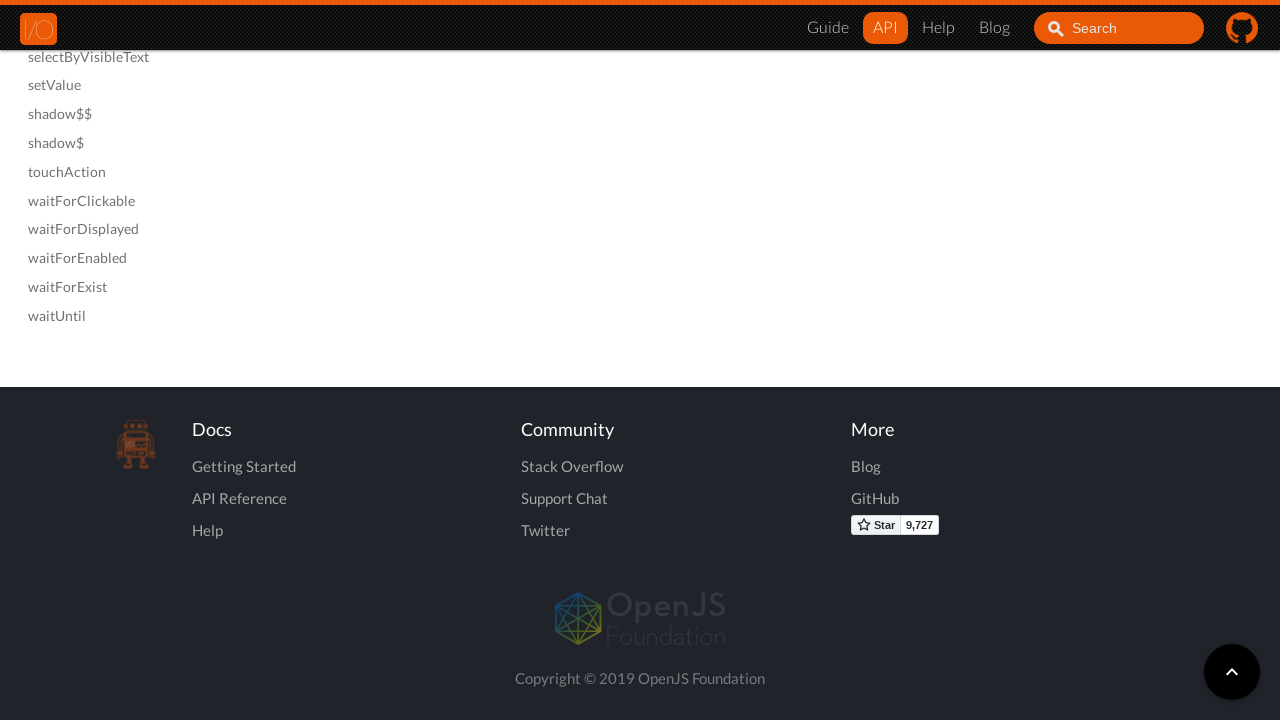